Tests dropdown selection functionality by selecting "Option 2" from a dropdown list and verifying the selection was successful.

Starting URL: http://the-internet.herokuapp.com/dropdown

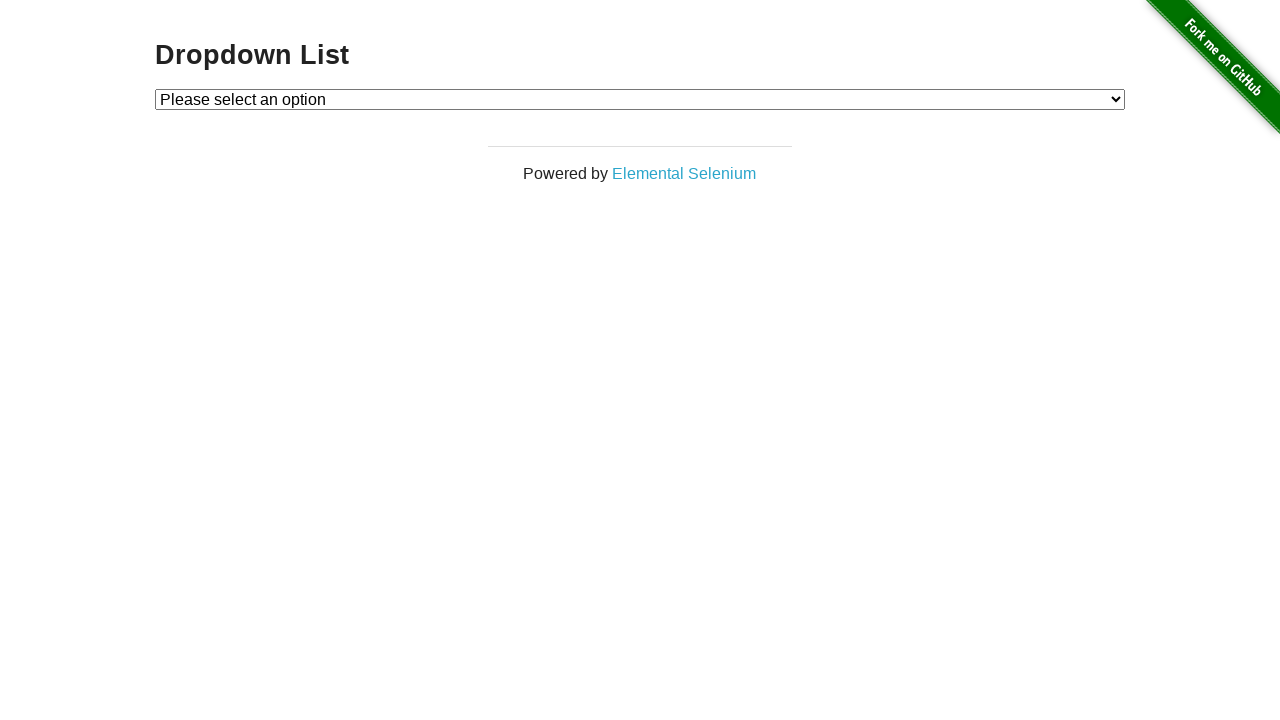

Selected 'Option 2' from the dropdown on #dropdown
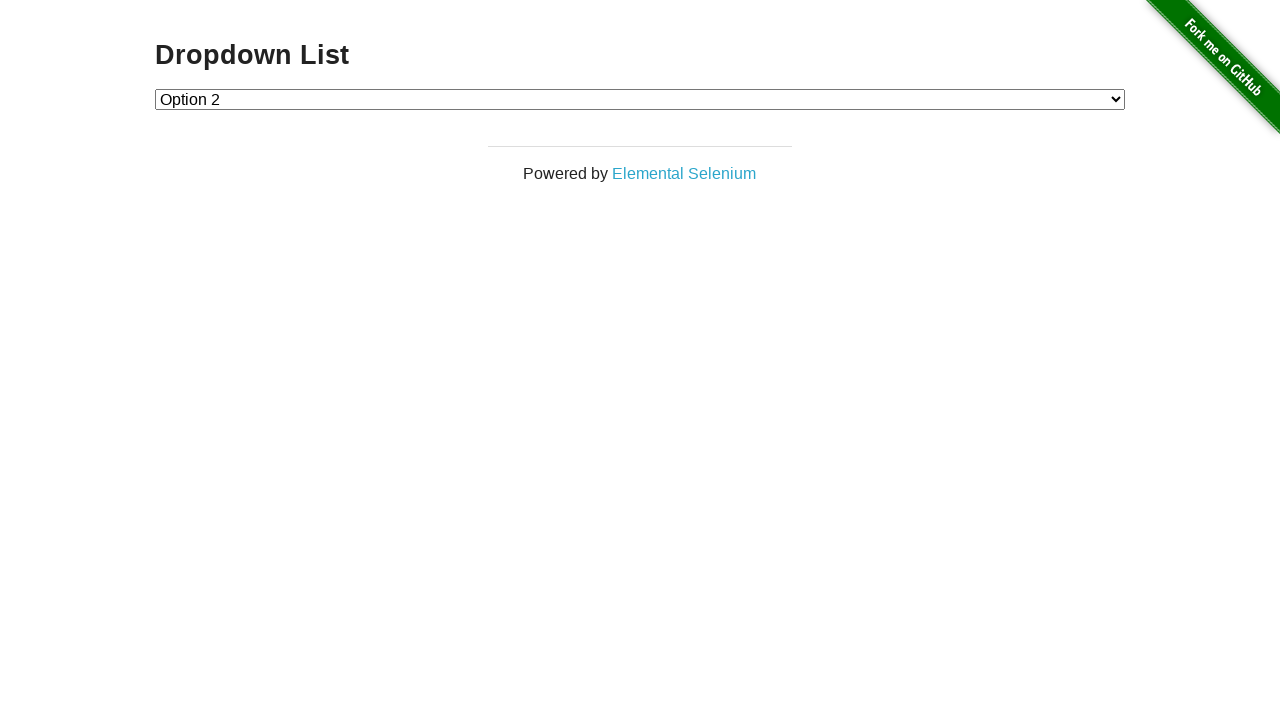

Verified that 'Option 2' was successfully selected
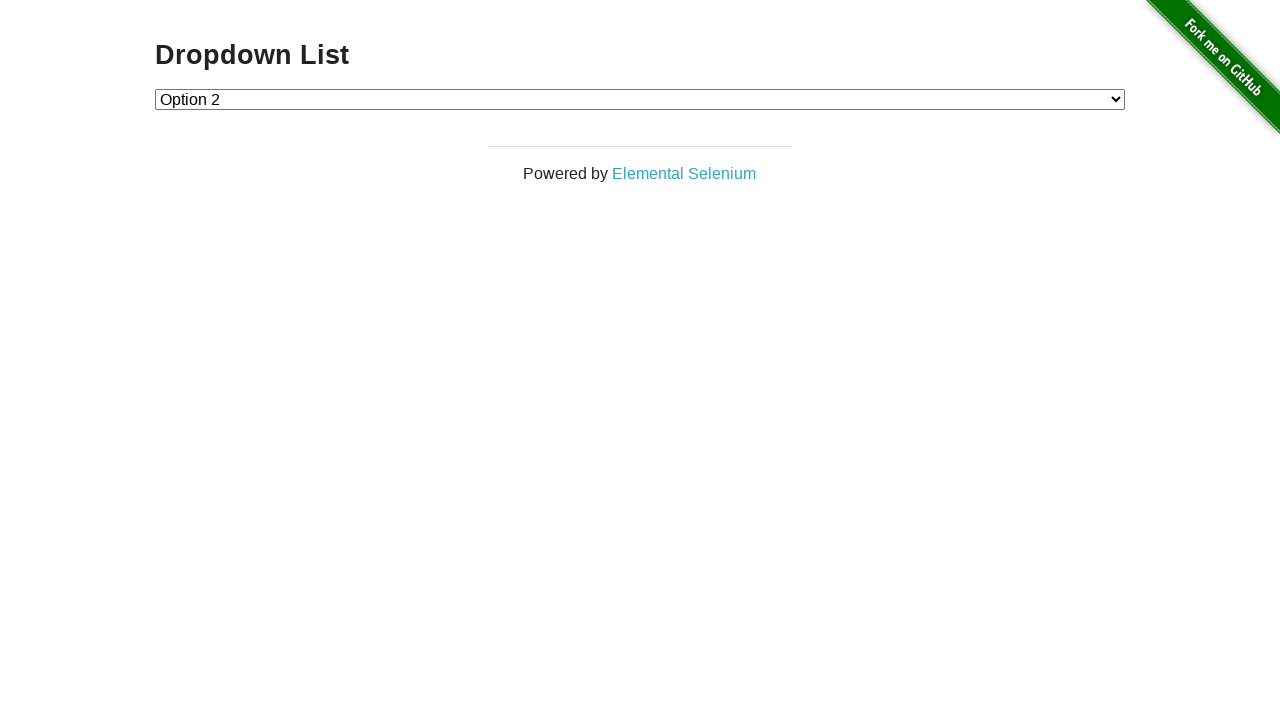

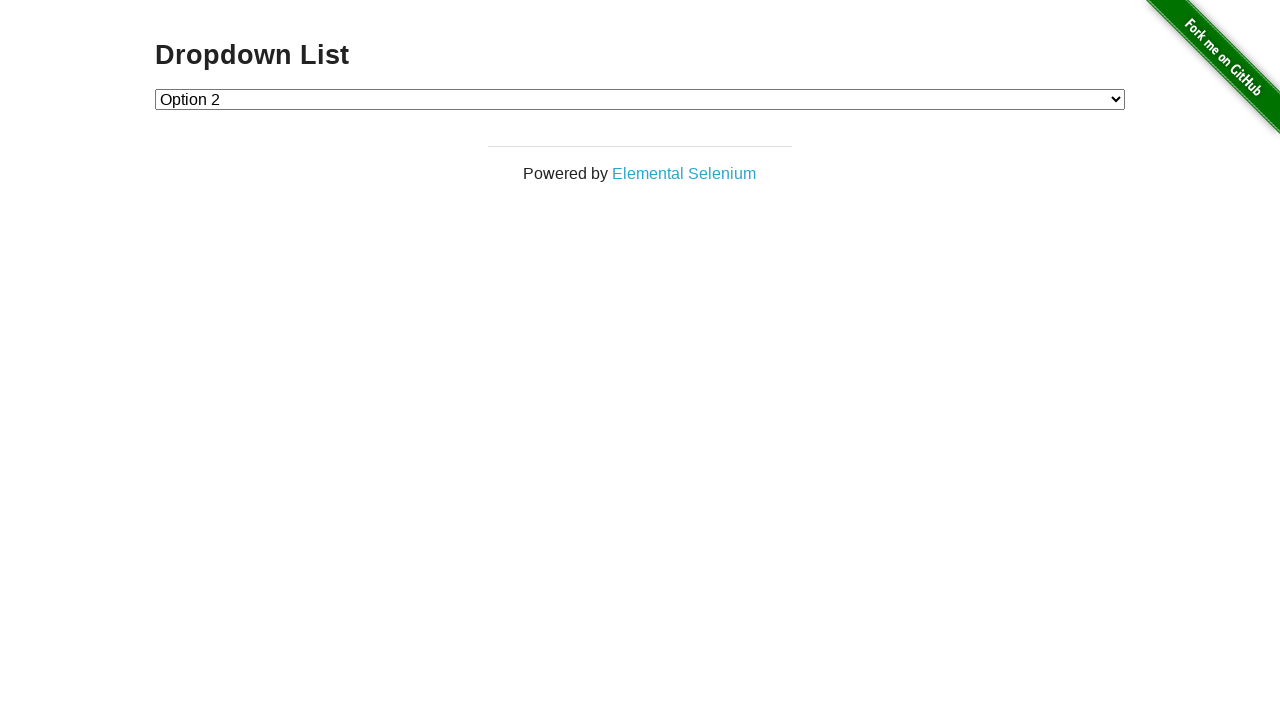